Tests various element interactions on a demo page including clicking buttons, selecting dropdown options, and clicking links

Starting URL: https://example.oxxostudio.tw/python/selenium/demo.html

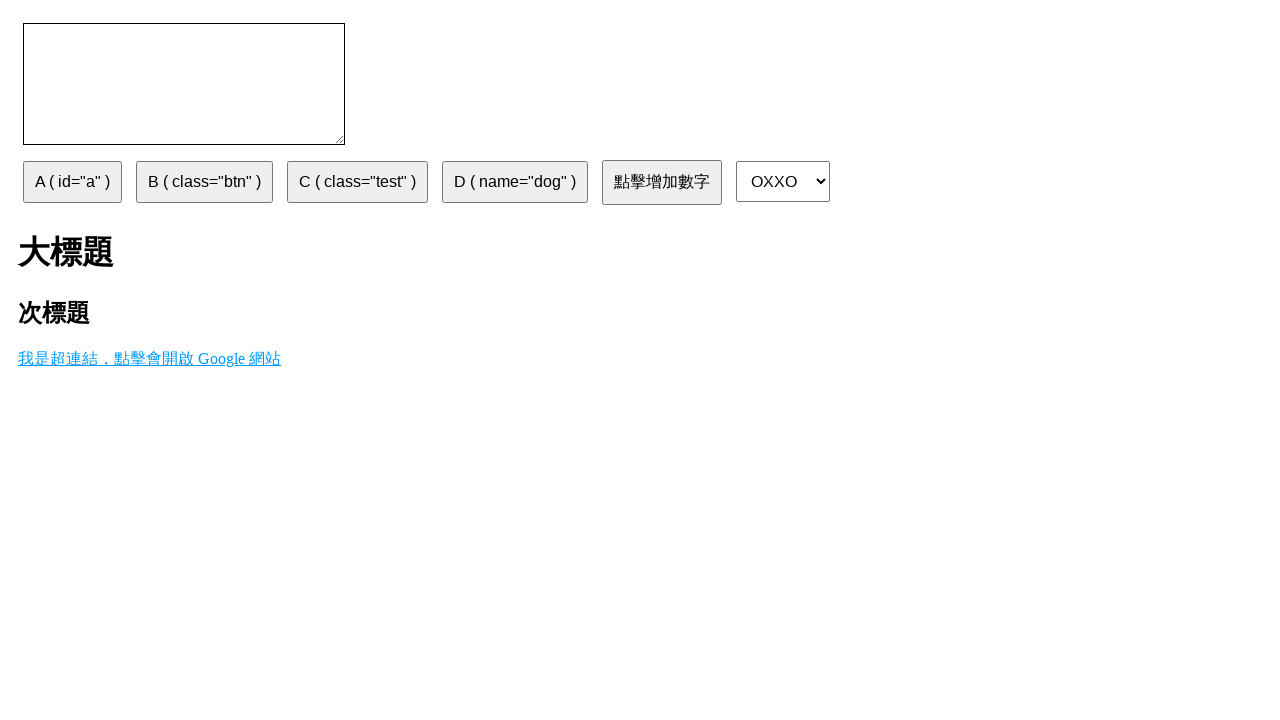

Clicked button A at (72, 182) on #a
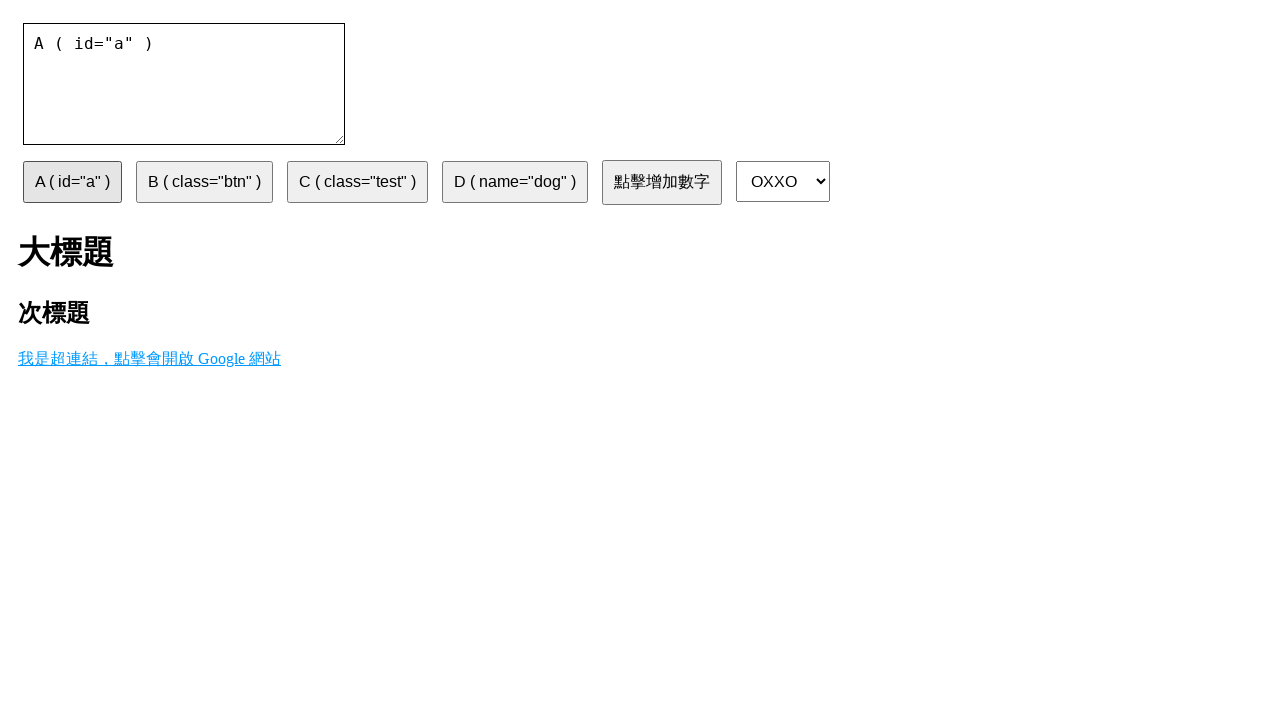

Waited 500ms after clicking button A
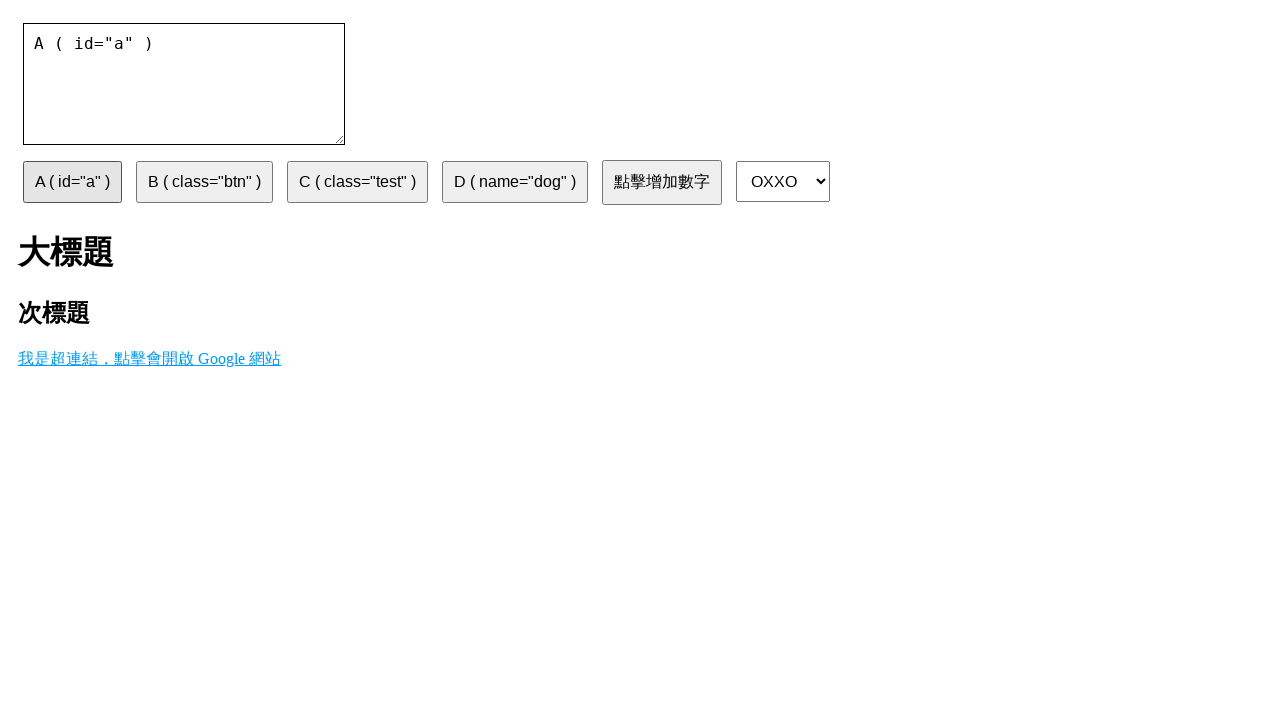

Clicked button B with class btn at (204, 182) on .btn
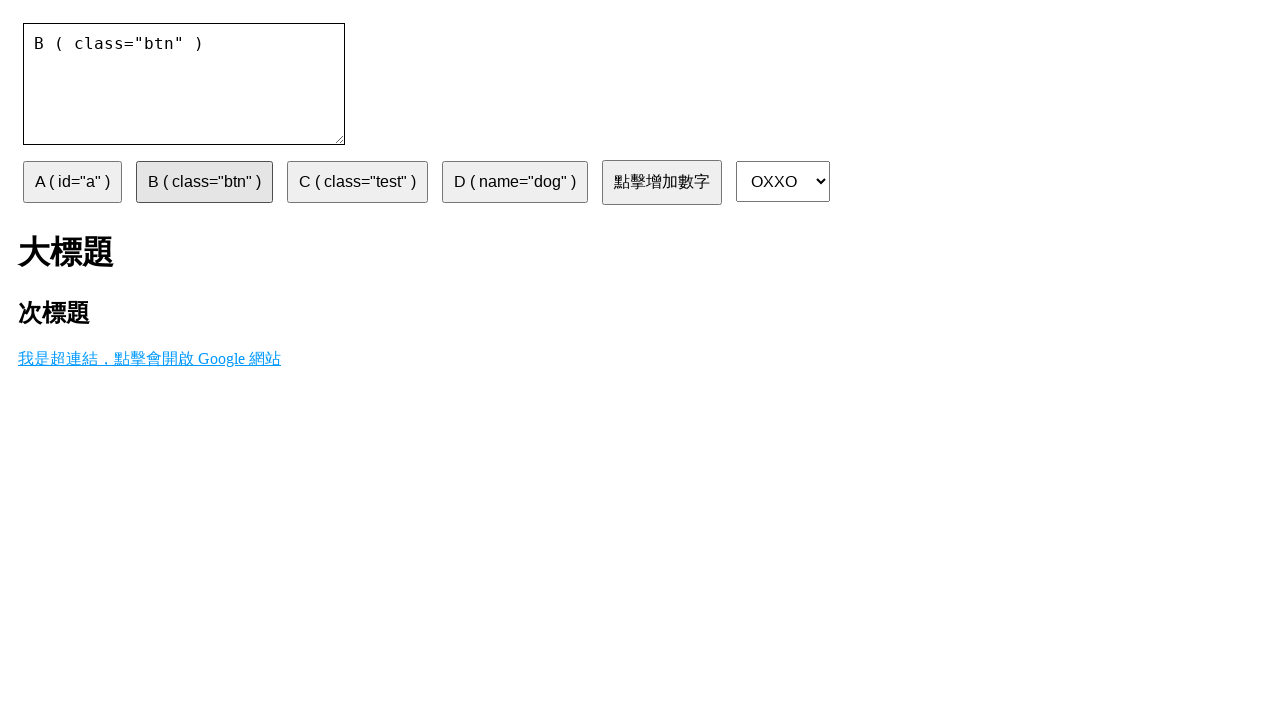

Waited 500ms after clicking button B
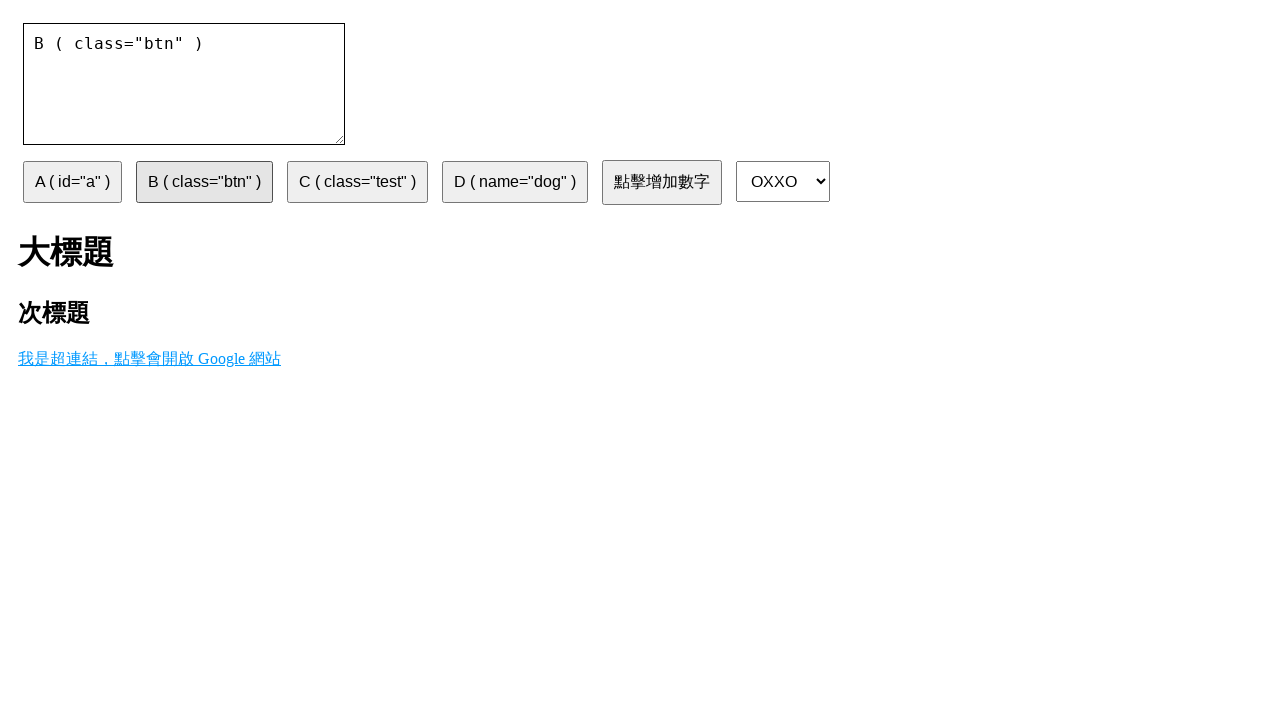

Clicked button C with class test at (358, 182) on .test
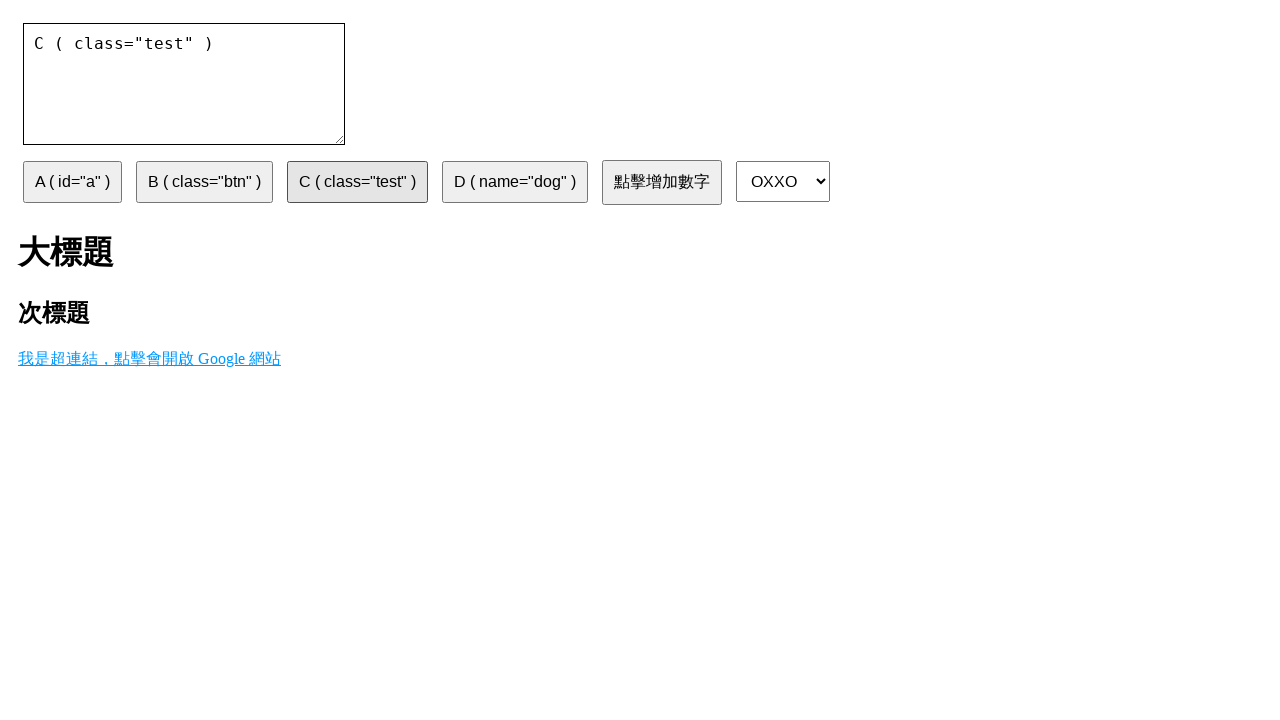

Waited 500ms after clicking button C
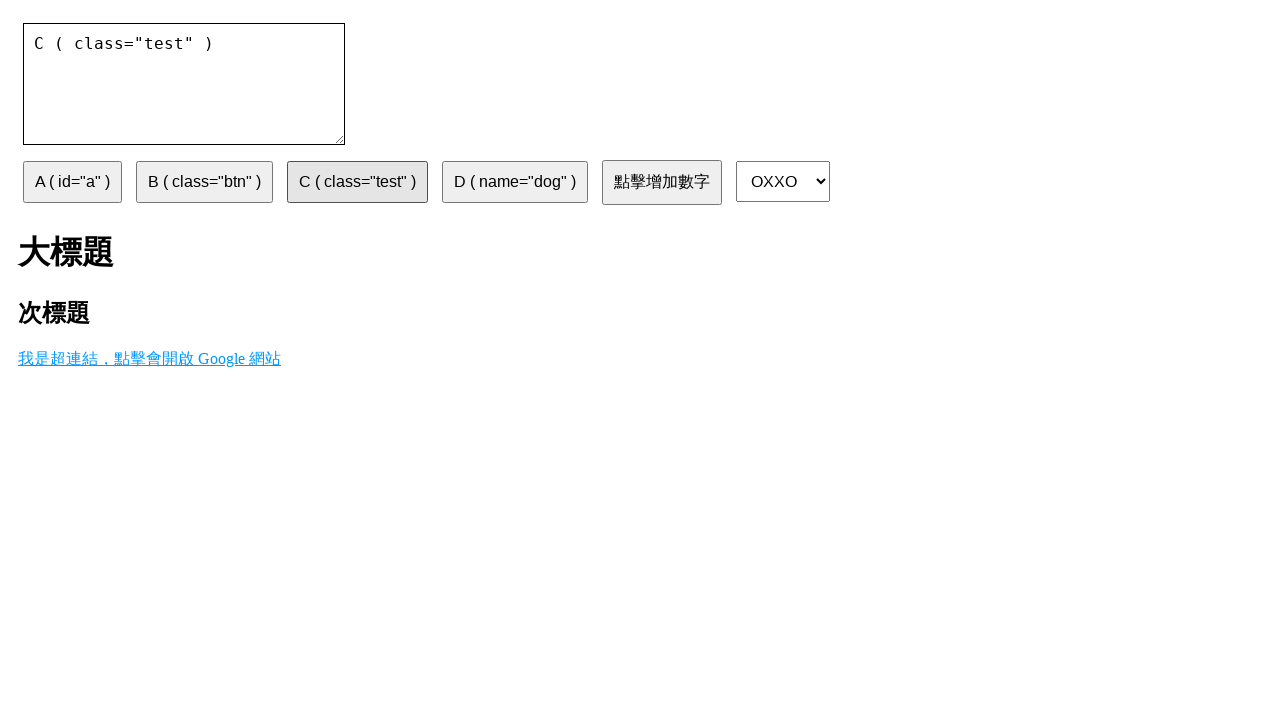

Clicked button D with name 'dog' at (515, 182) on [name='dog']
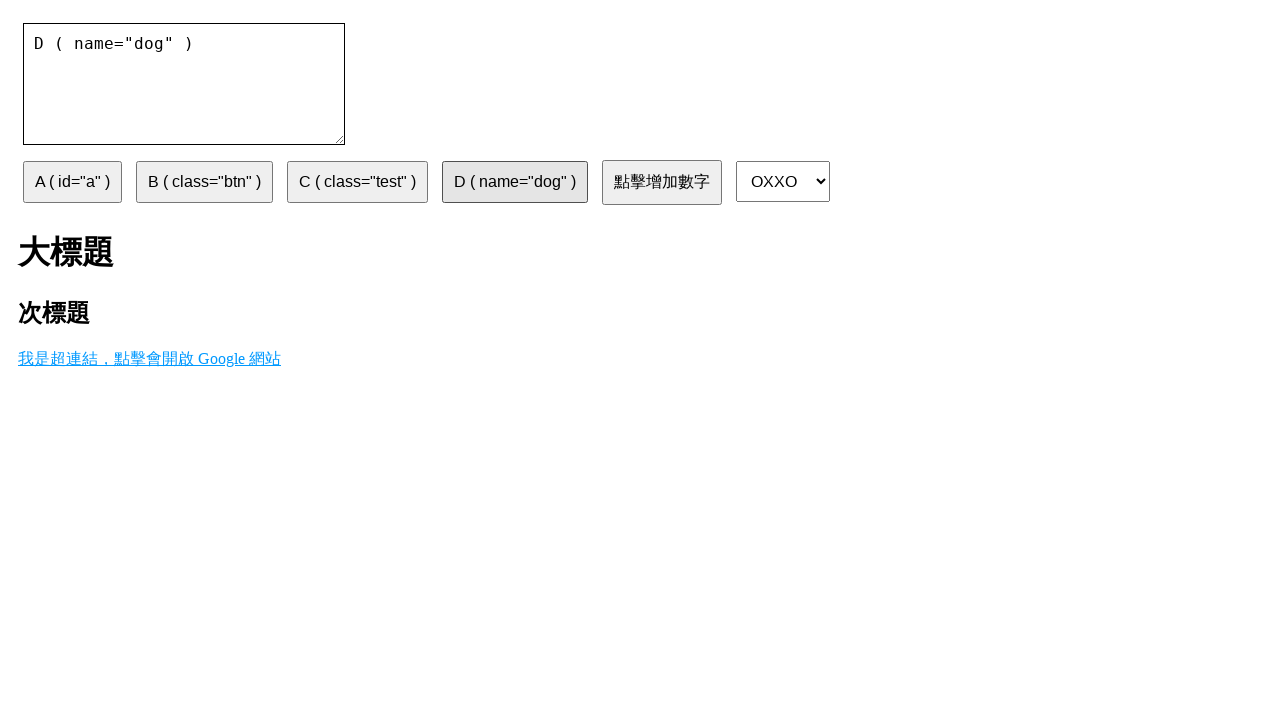

Waited 500ms after clicking button D
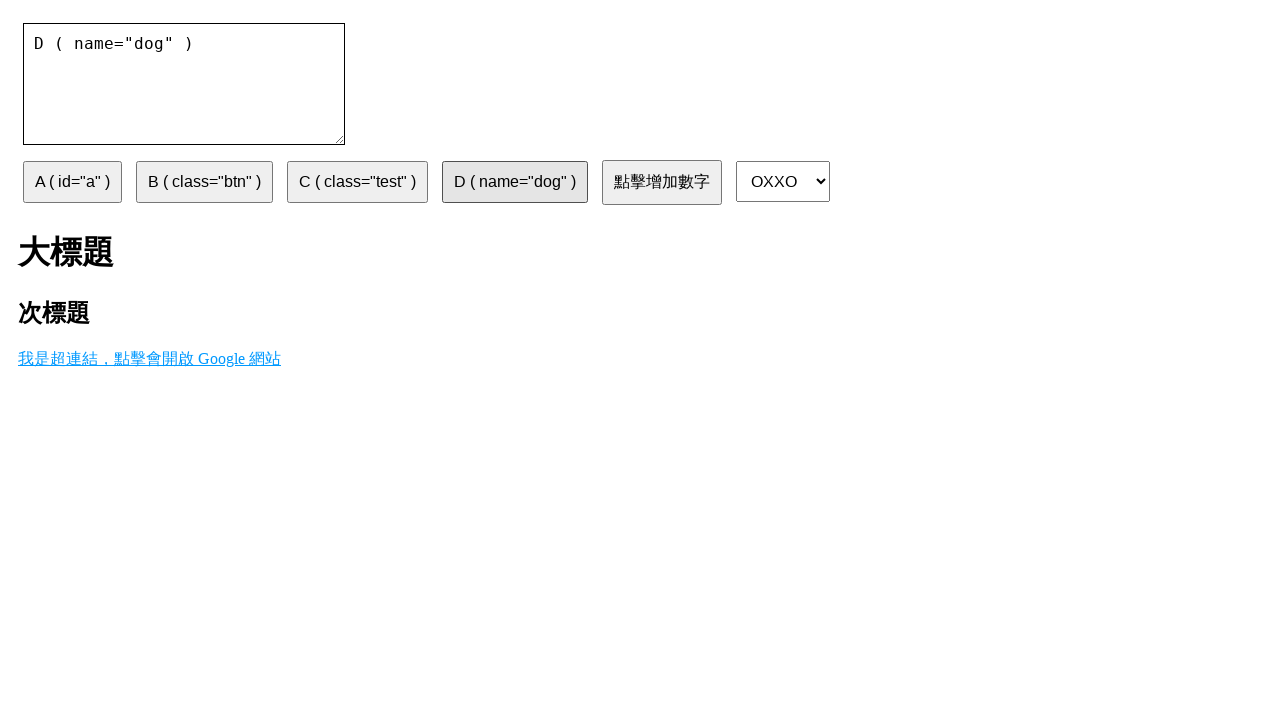

Selected third option (index 2) in dropdown on select
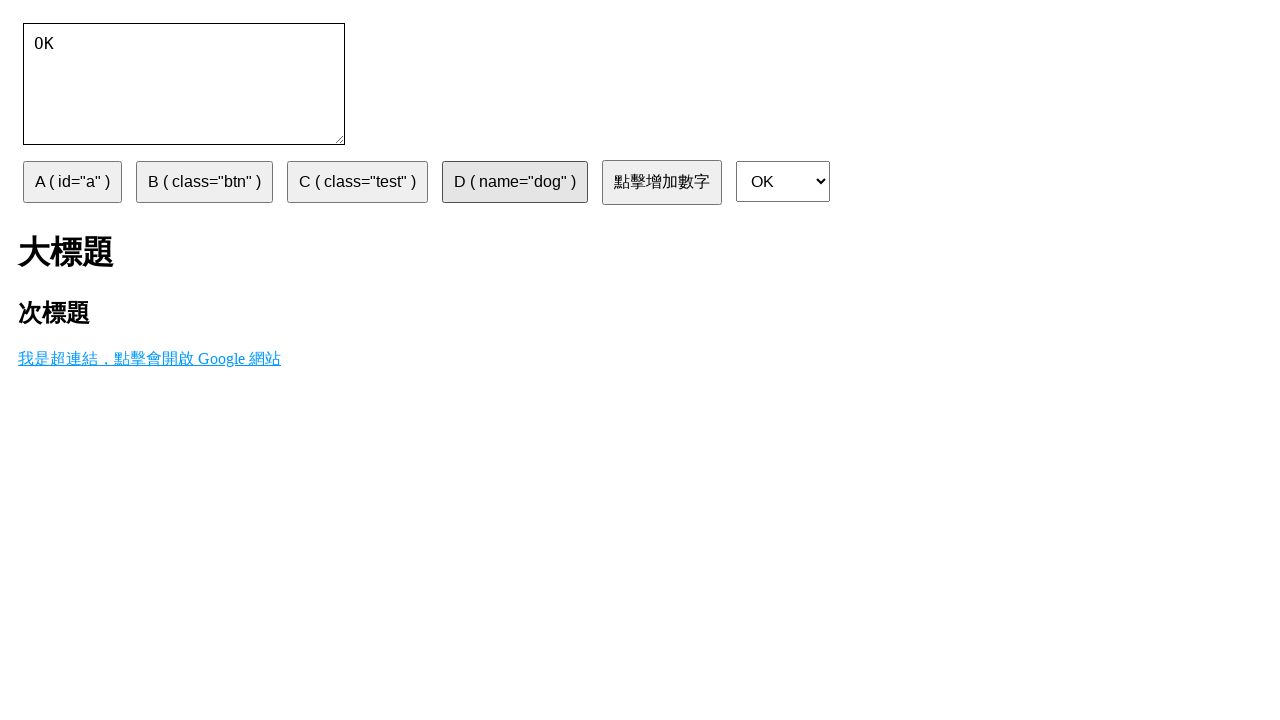

Waited 500ms after selecting dropdown option
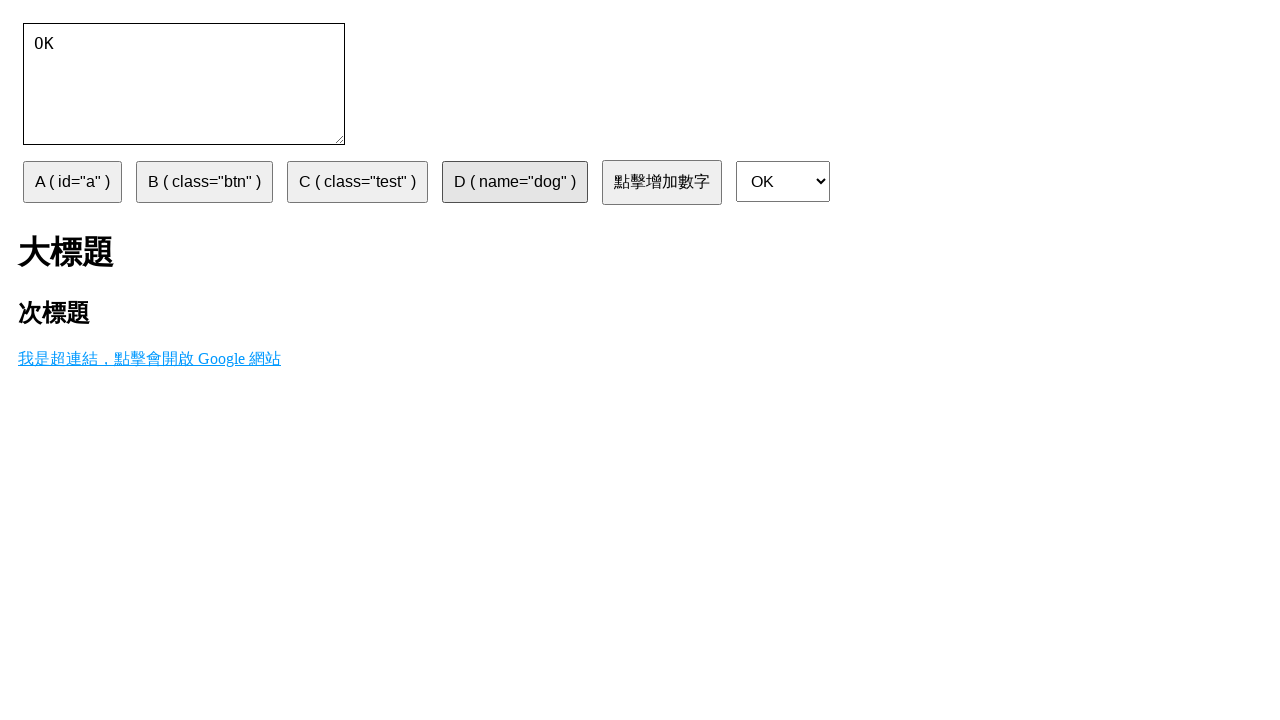

Clicked h1 element at (640, 253) on h1
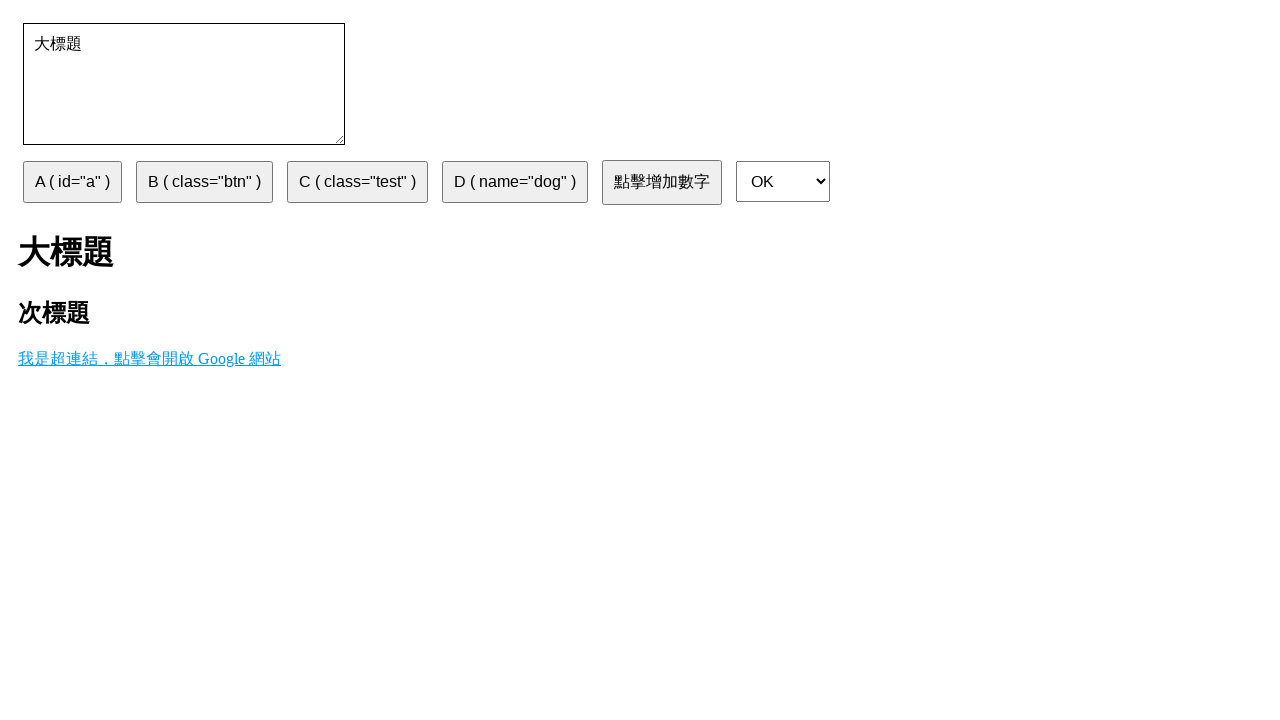

Waited 500ms after clicking h1
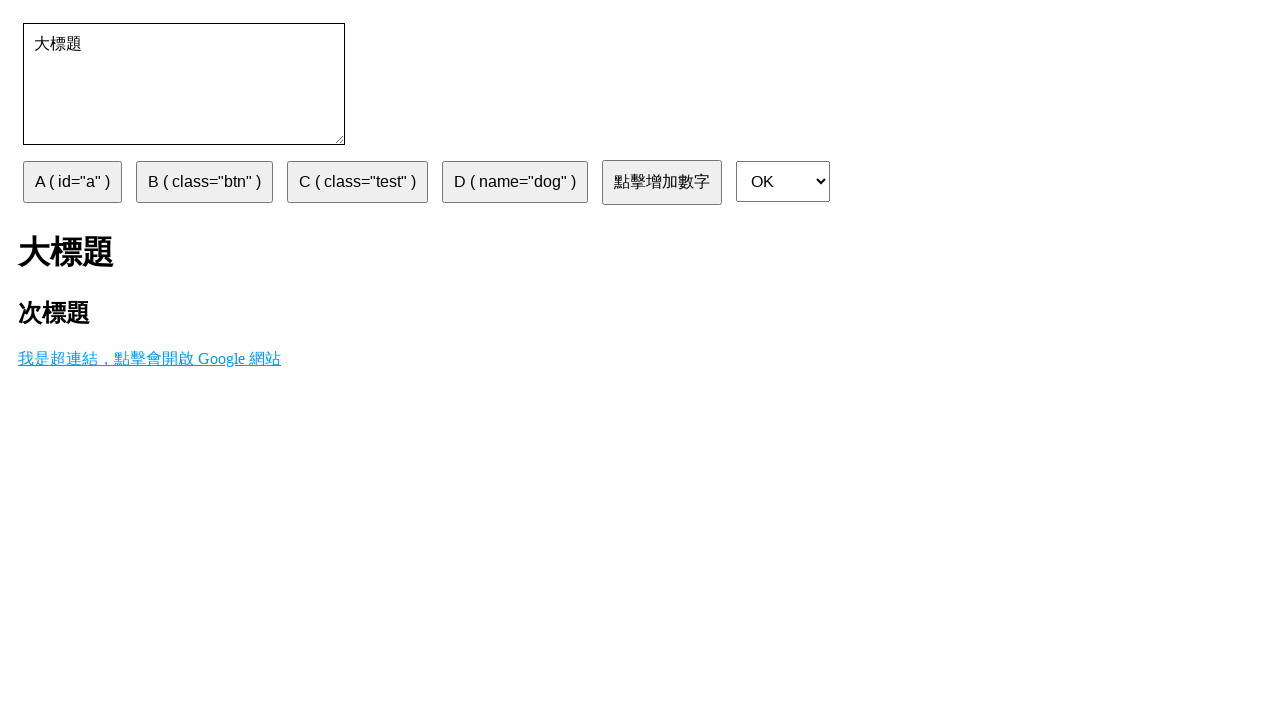

Clicked the Google hyperlink (我是超連結，點擊會開啟 Google 網站) at (150, 358) on text=我是超連結，點擊會開啟 Google 網站
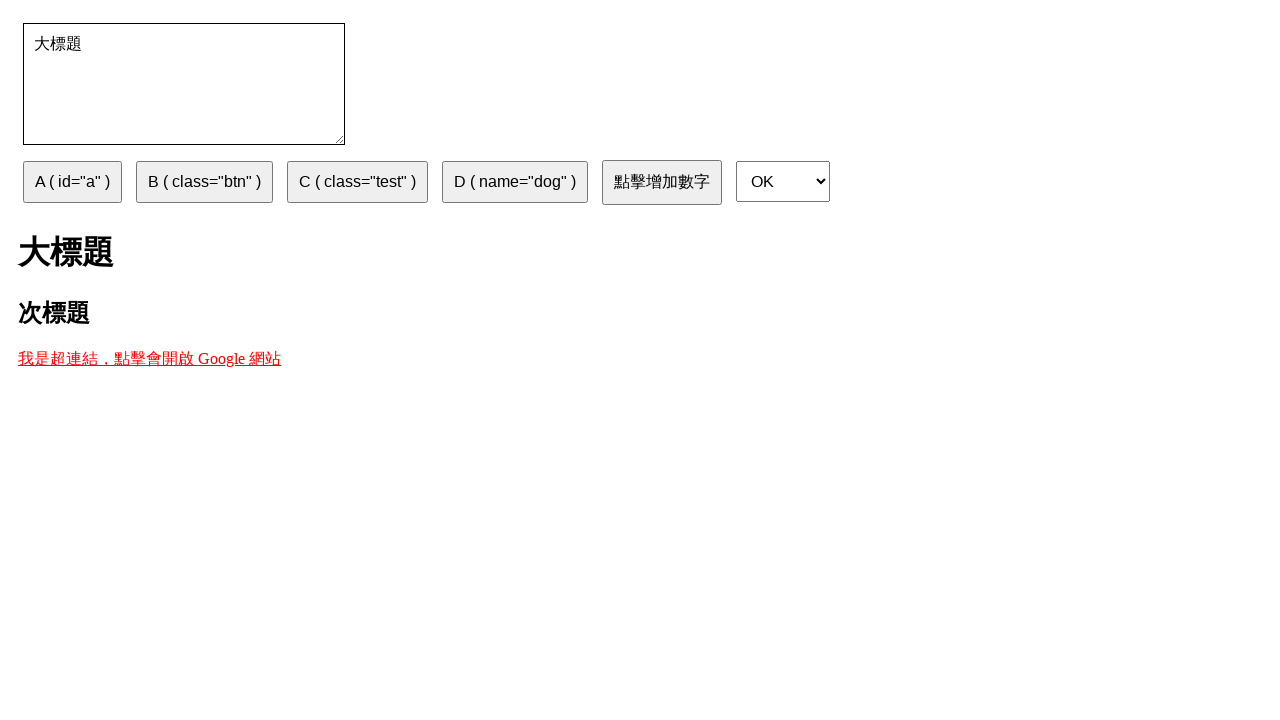

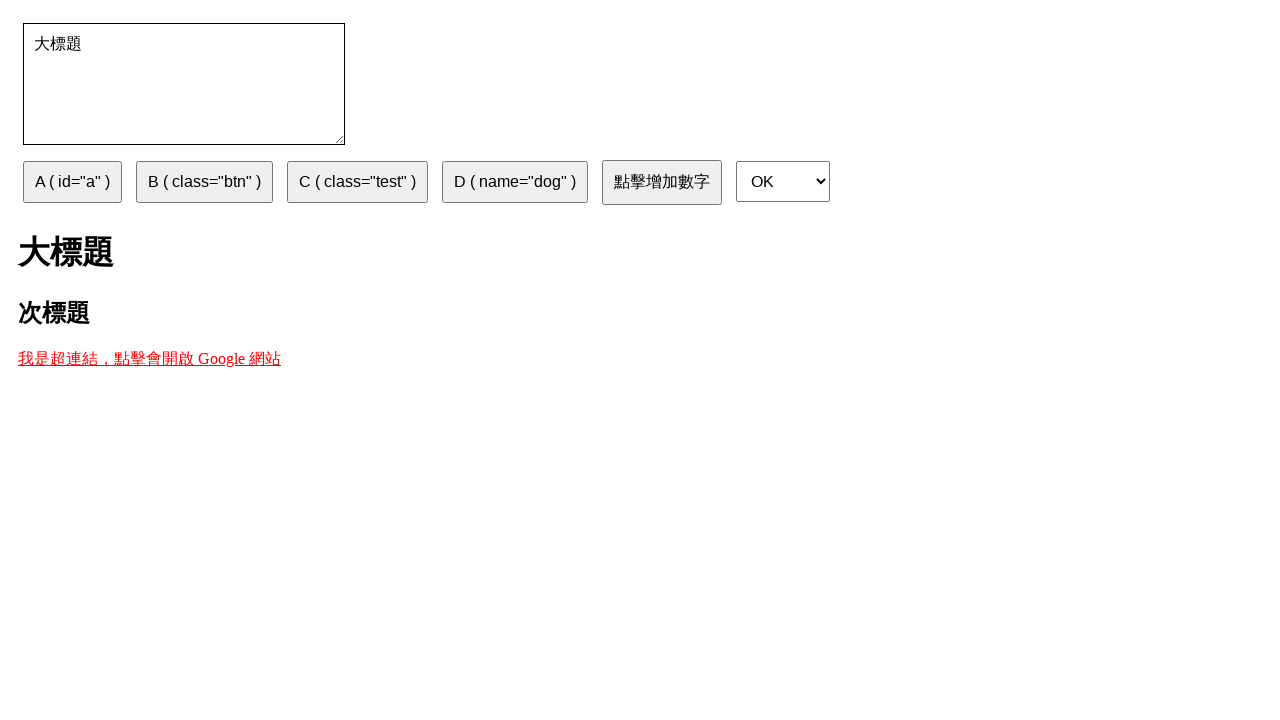